Checks availability of various landing pages on the instamart.ru website including promotional and feedback pages

Starting URL: https://instamart.ru/mnogoru

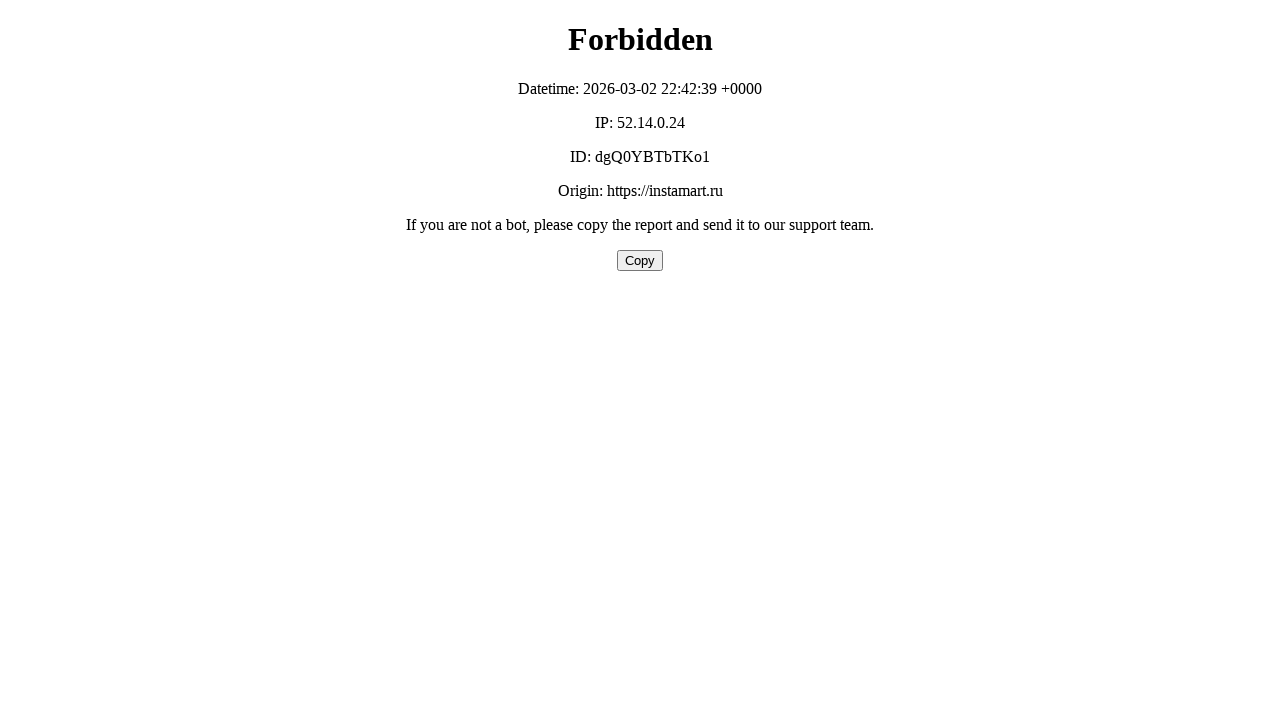

Waited for mnogoru landing page to load (domcontentloaded)
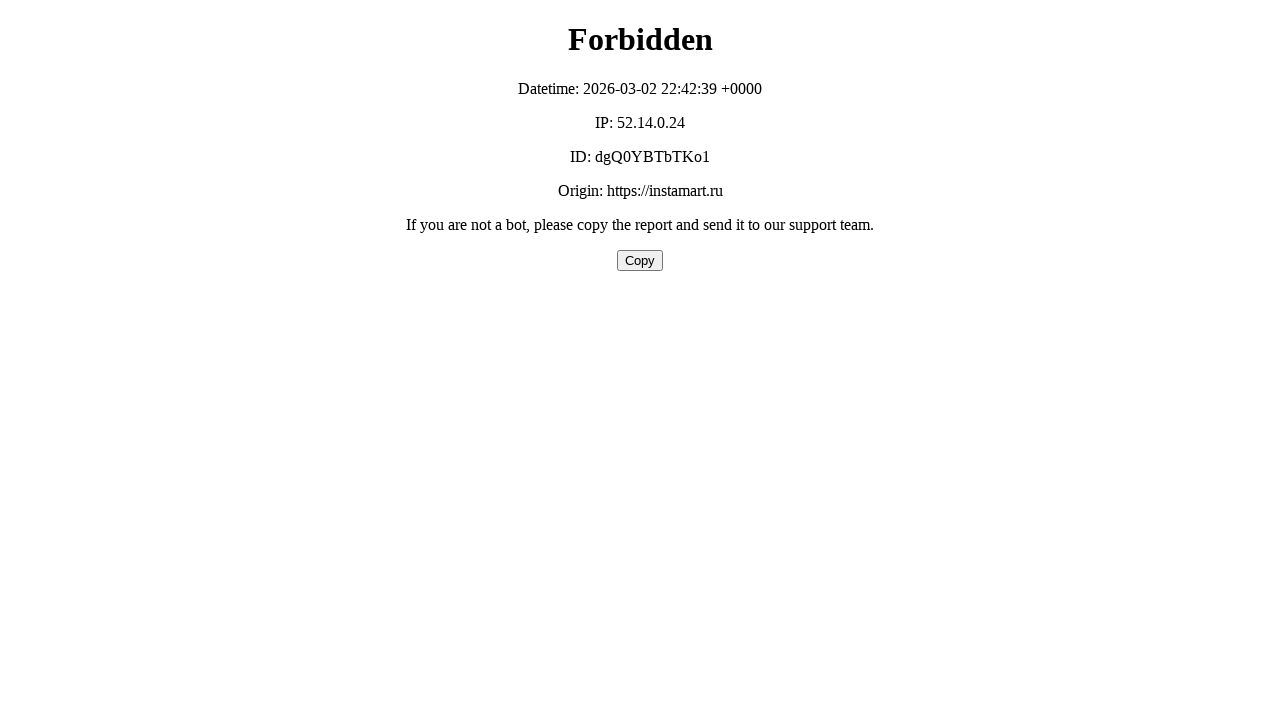

Navigated to sovest landing page
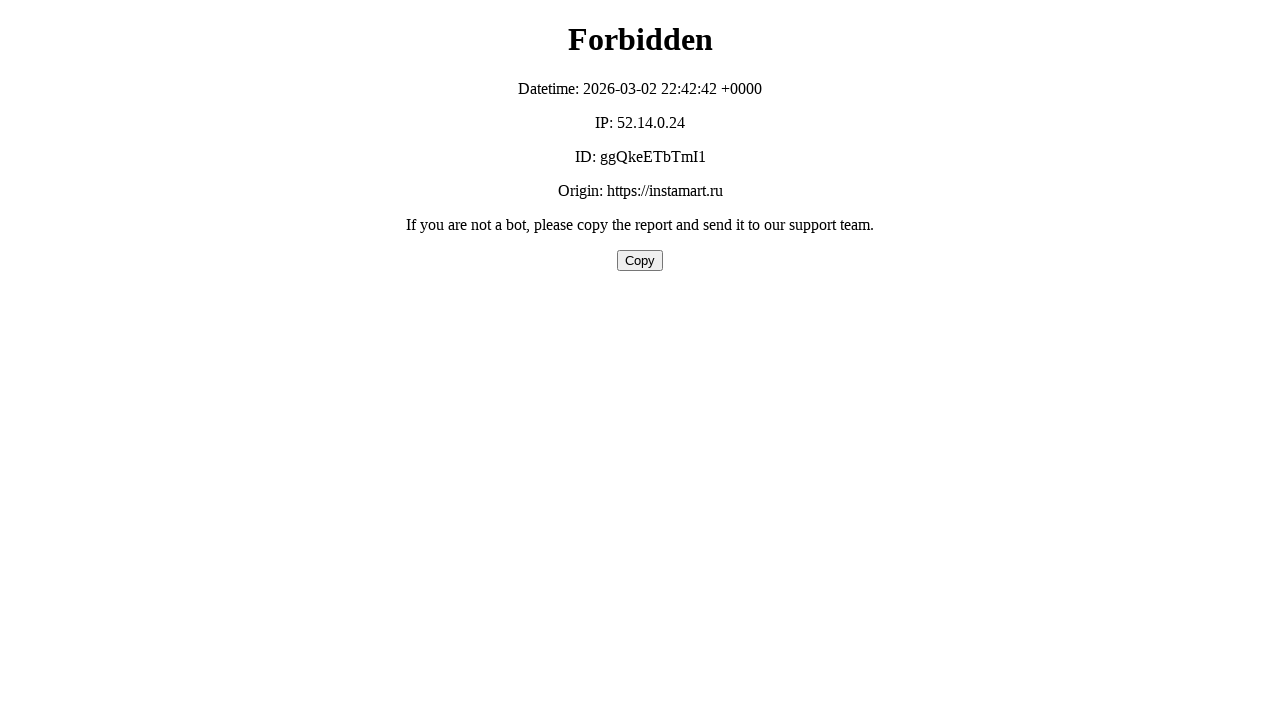

Waited for sovest landing page to load (domcontentloaded)
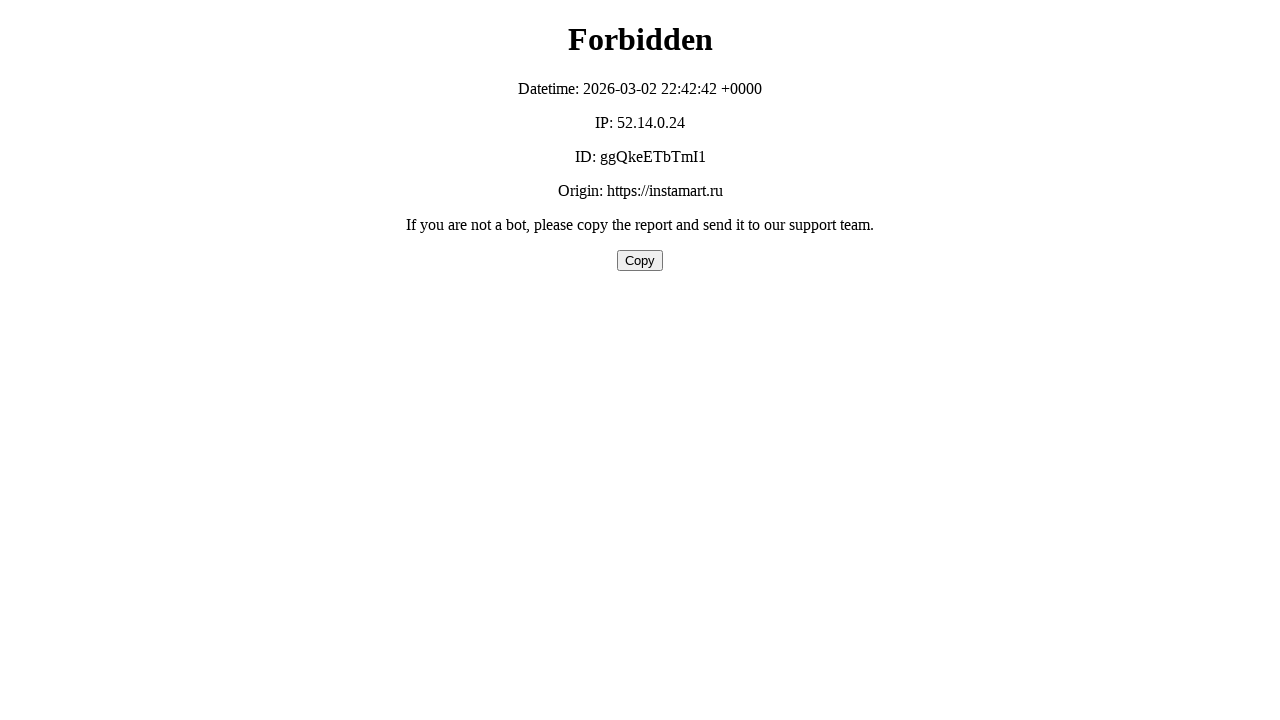

Navigated to halva landing page
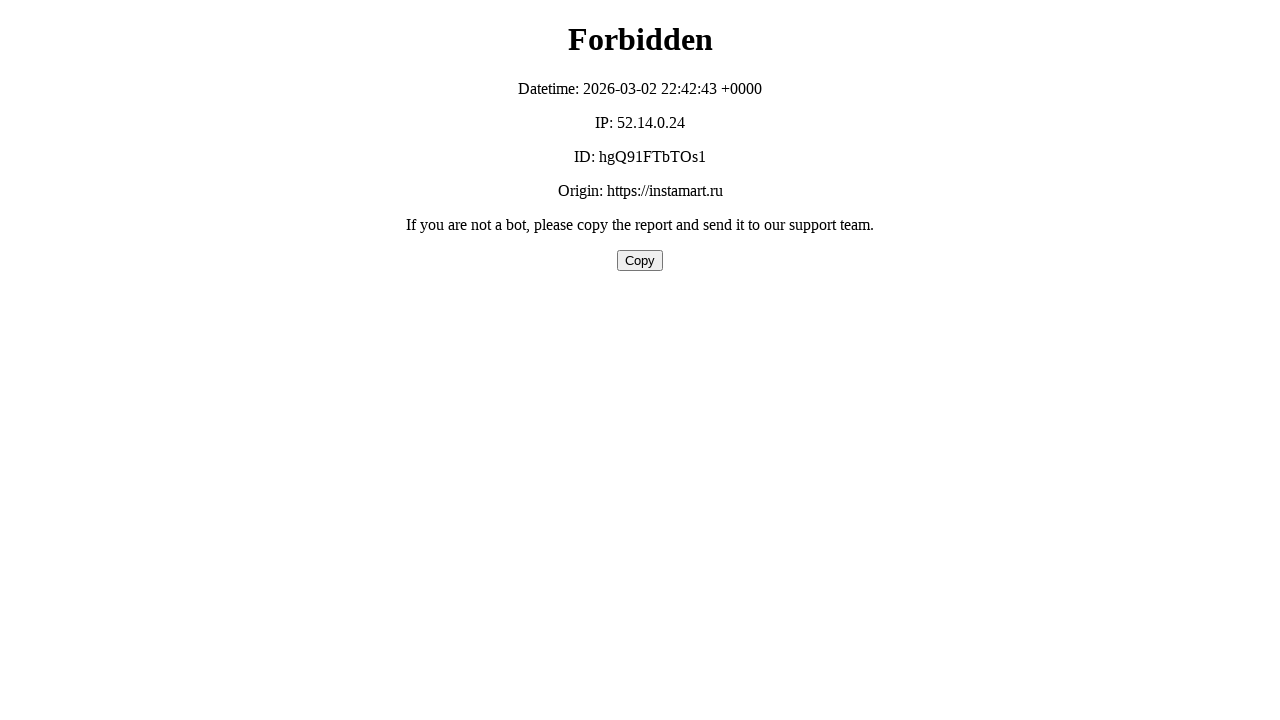

Waited for halva landing page to load (domcontentloaded)
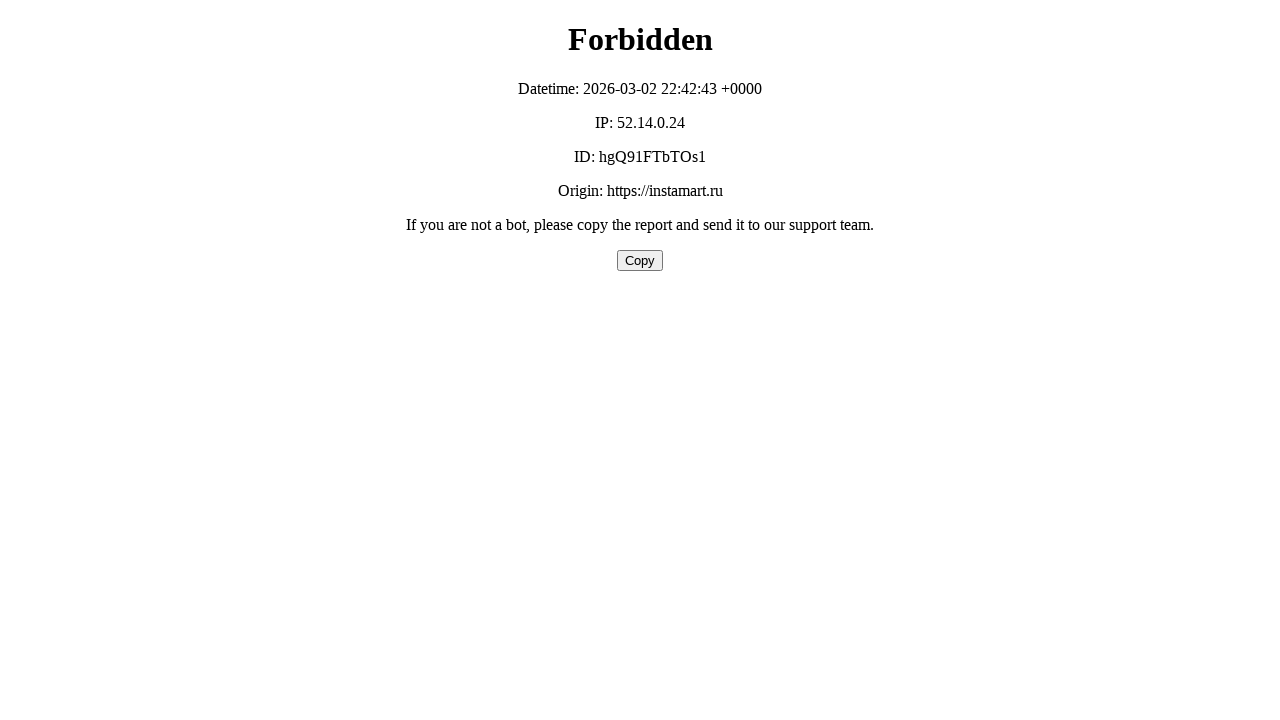

Navigated to feedback landing page
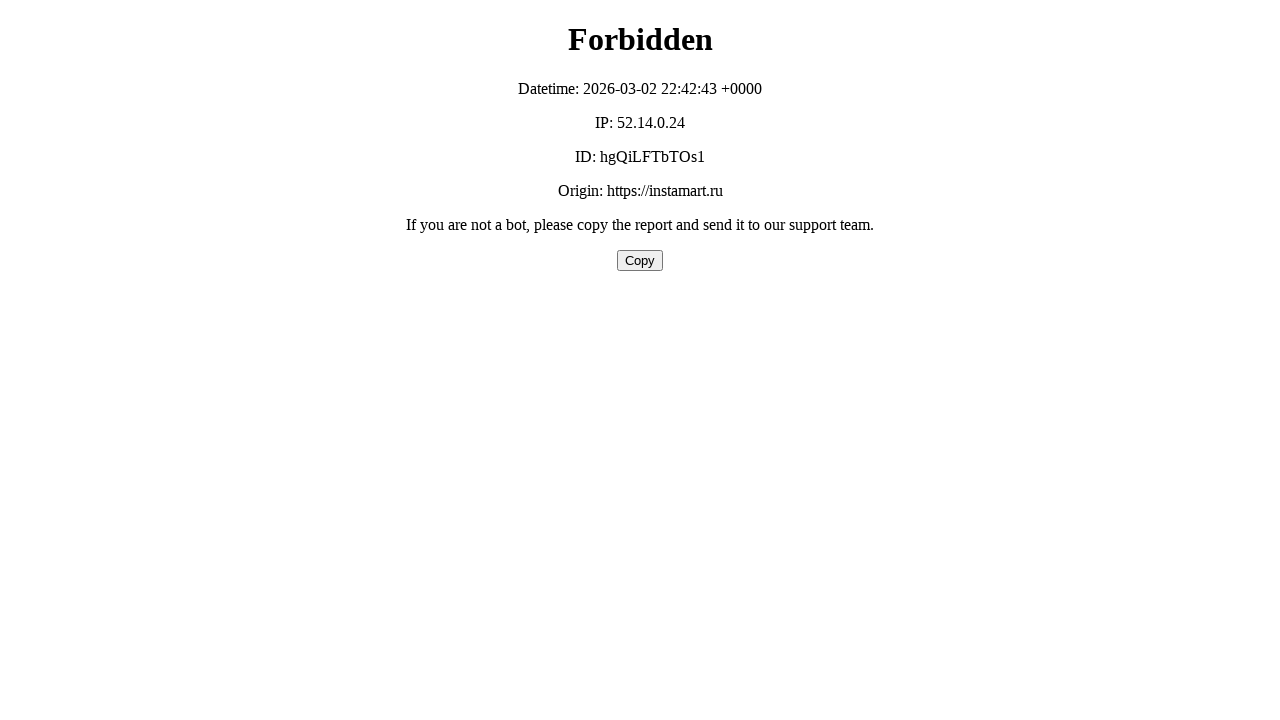

Waited for feedback landing page to load (domcontentloaded)
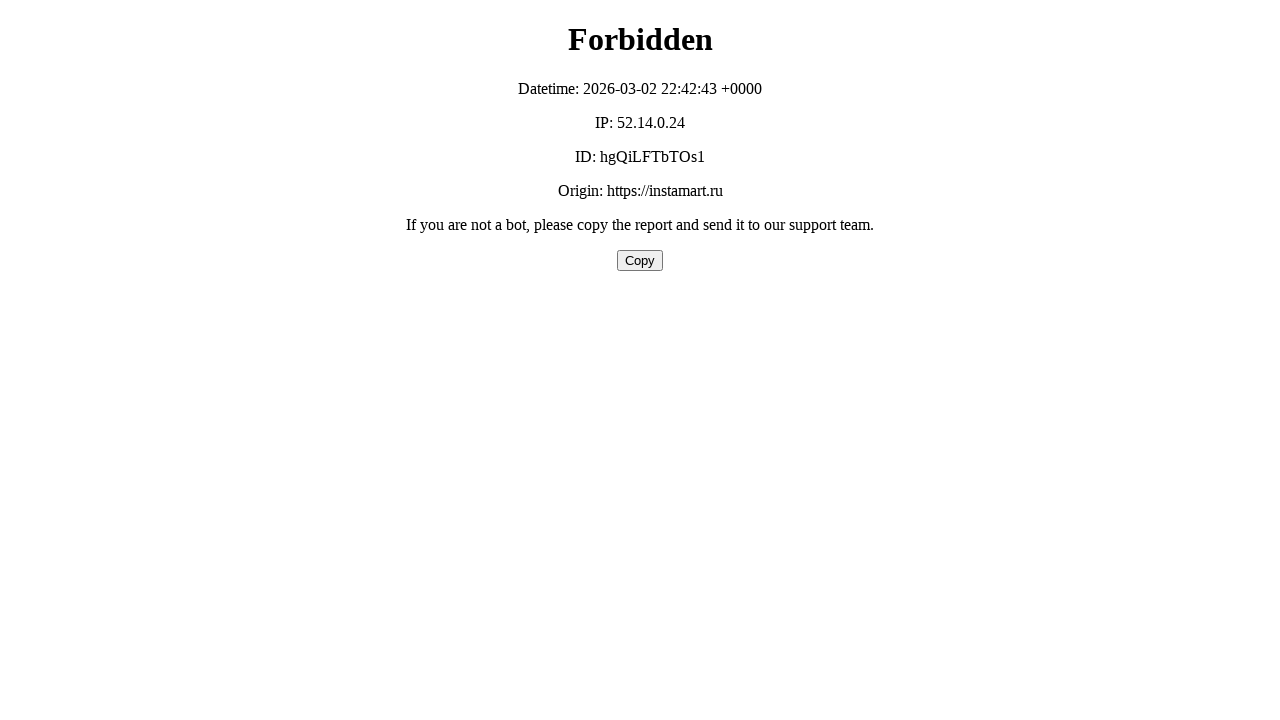

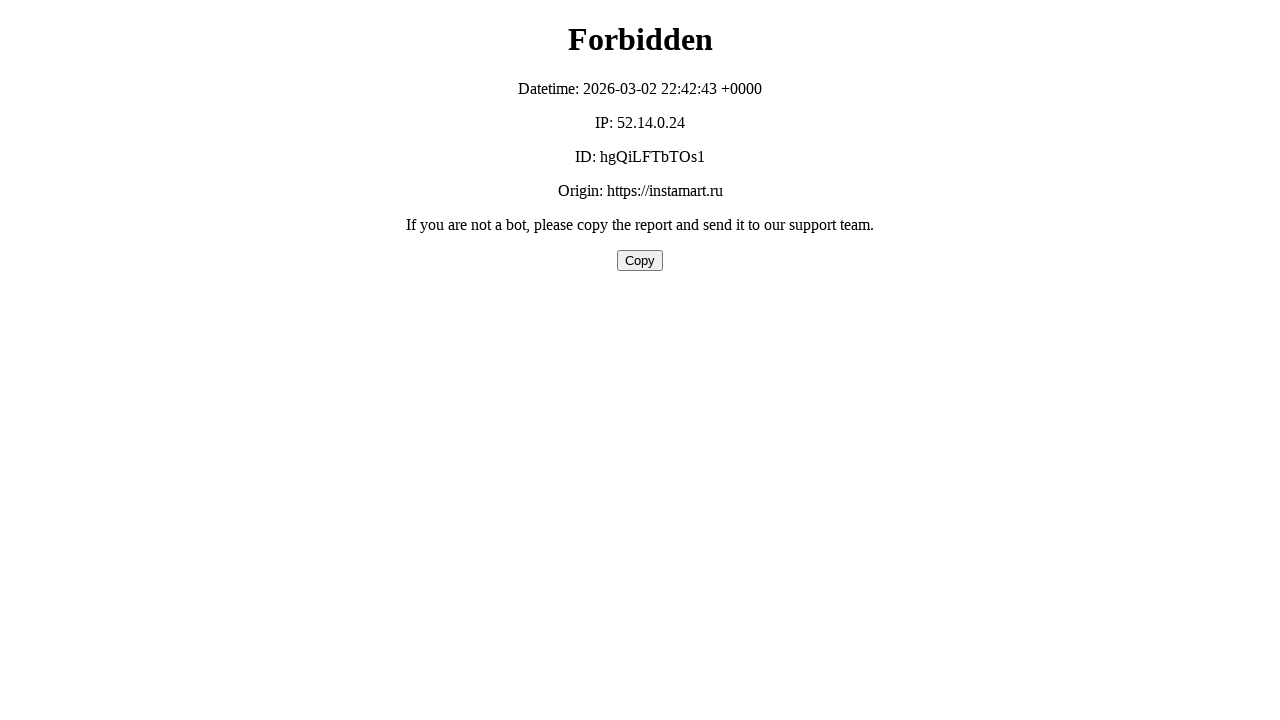